Tests keyboard keyDown action by holding SHIFT while typing "app" to produce uppercase "APP" in a text input field

Starting URL: https://www.selenium.dev/selenium/web/single_text_input.html

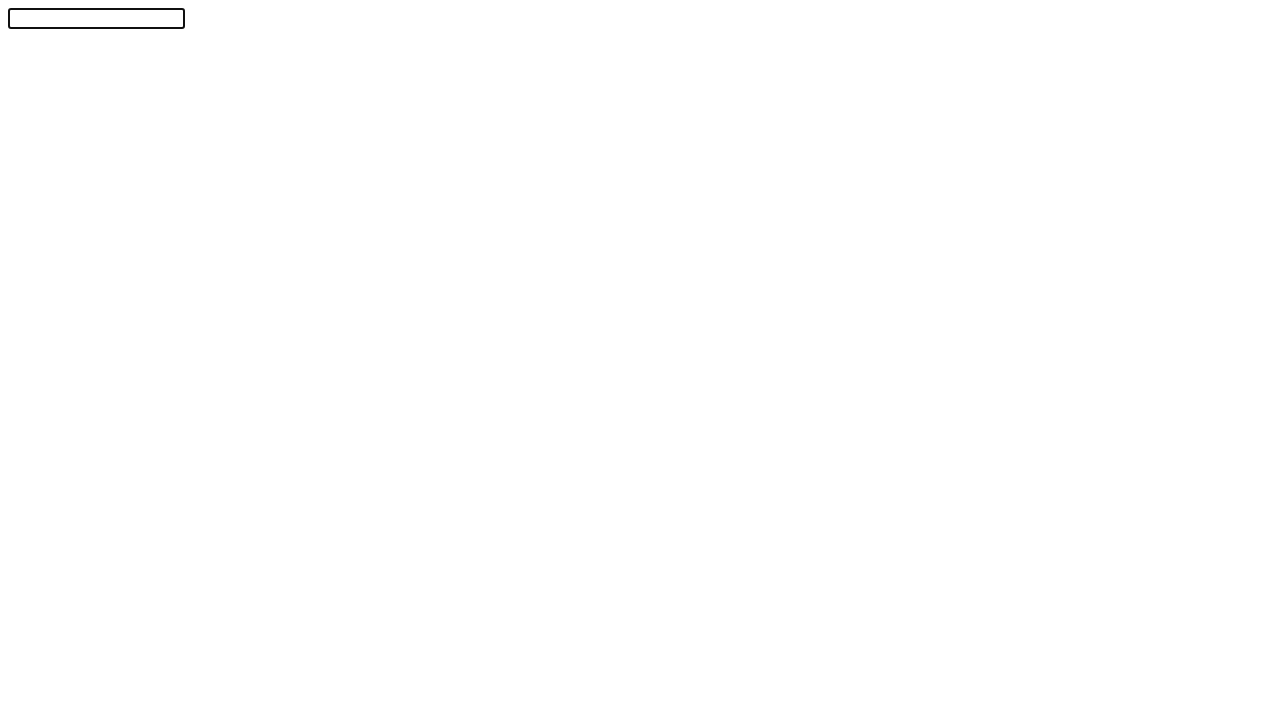

Pressed SHIFT key down
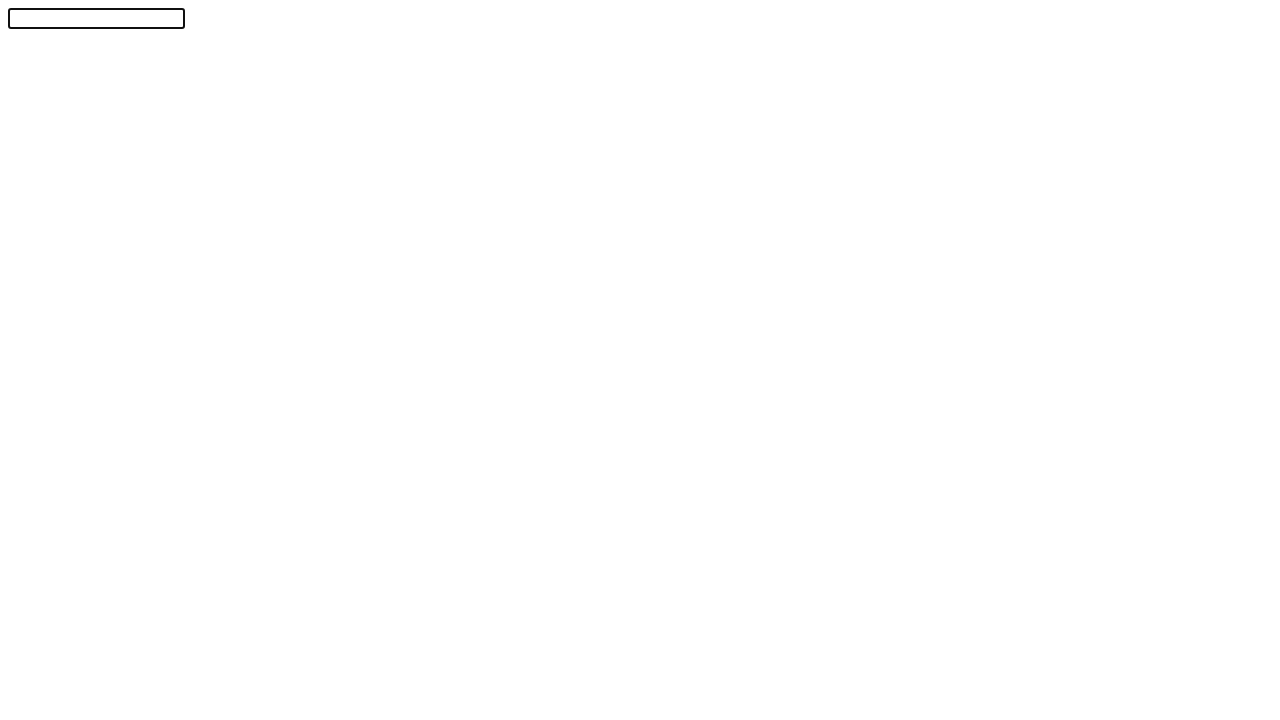

Typed 'app' while SHIFT is held down
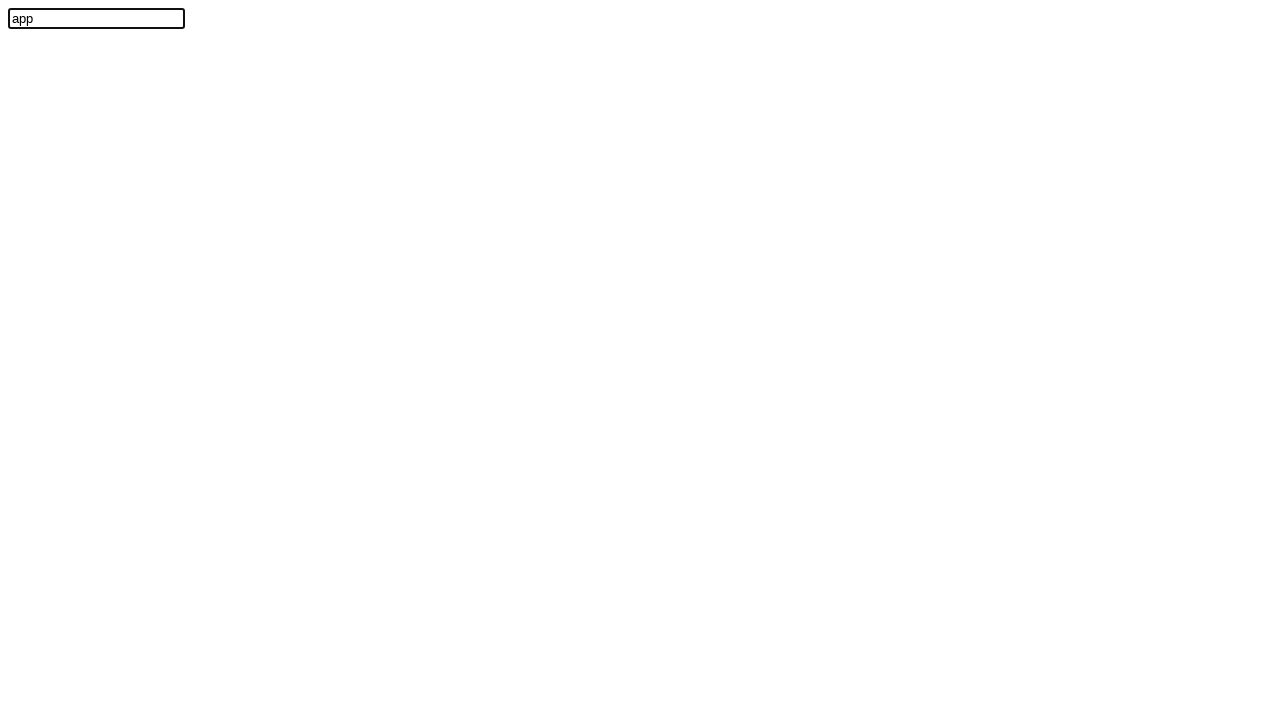

Released SHIFT key
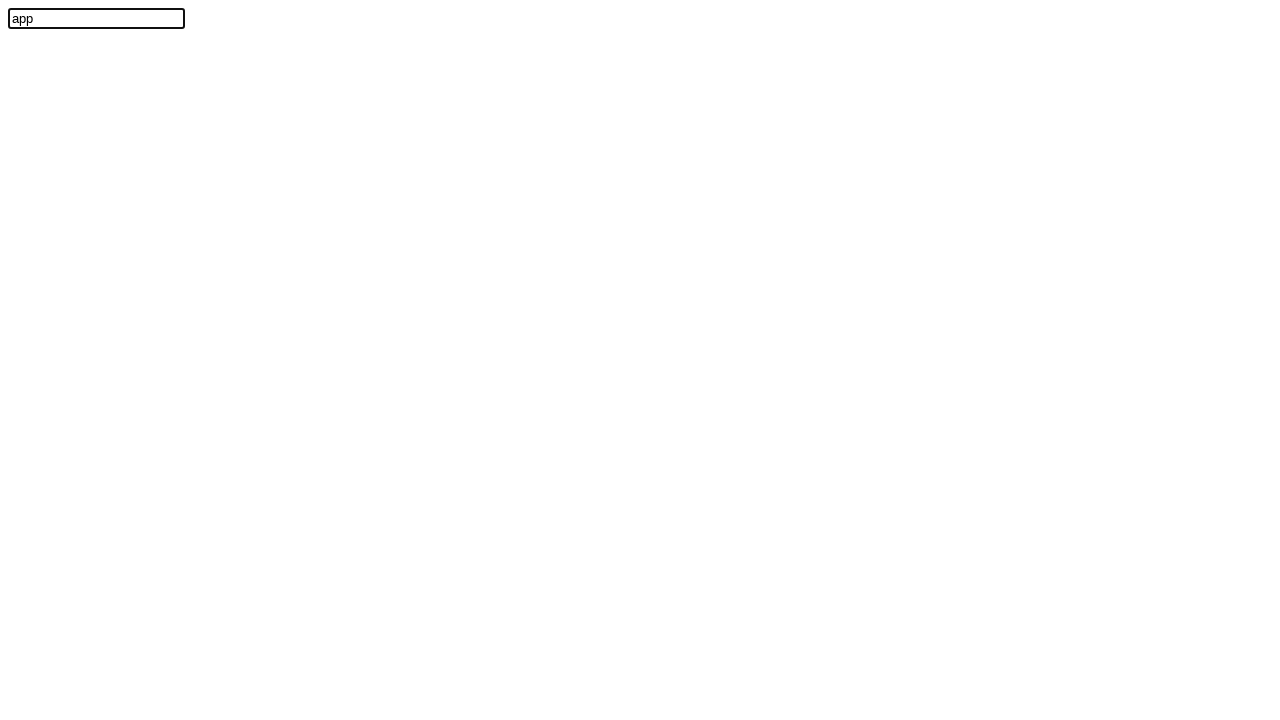

Located text input field with ID 'textInput'
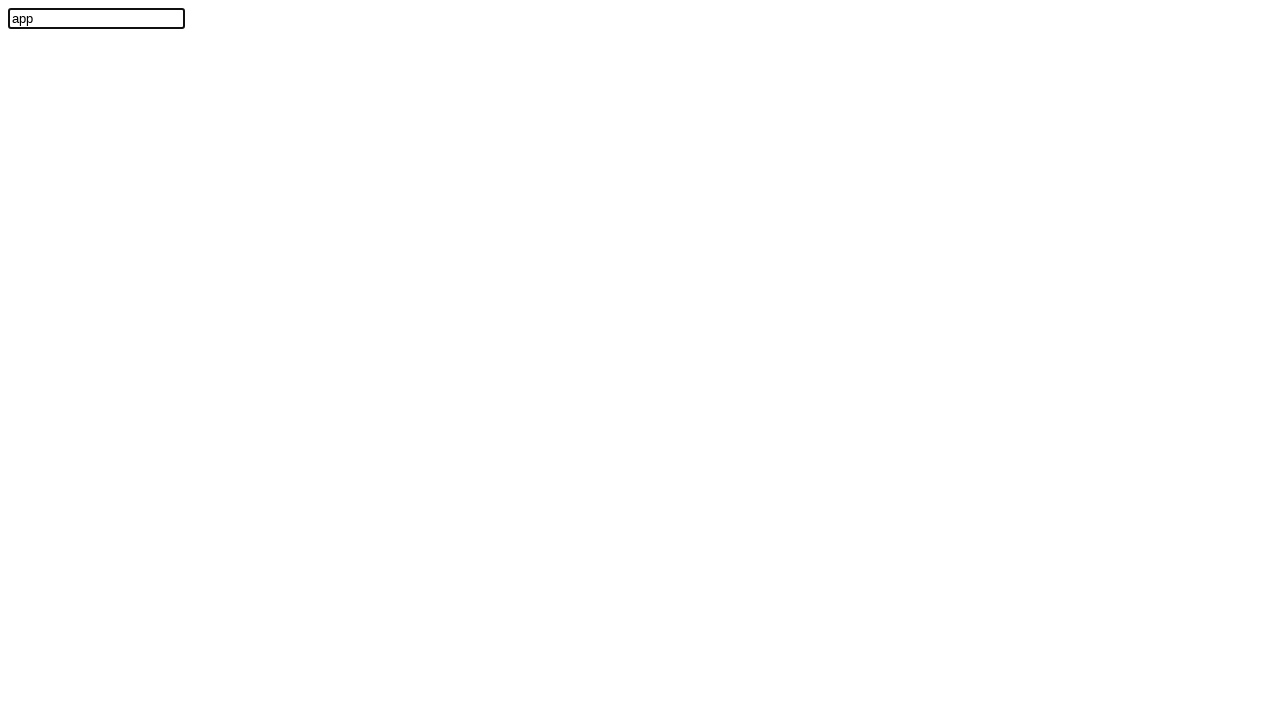

Text input field is ready
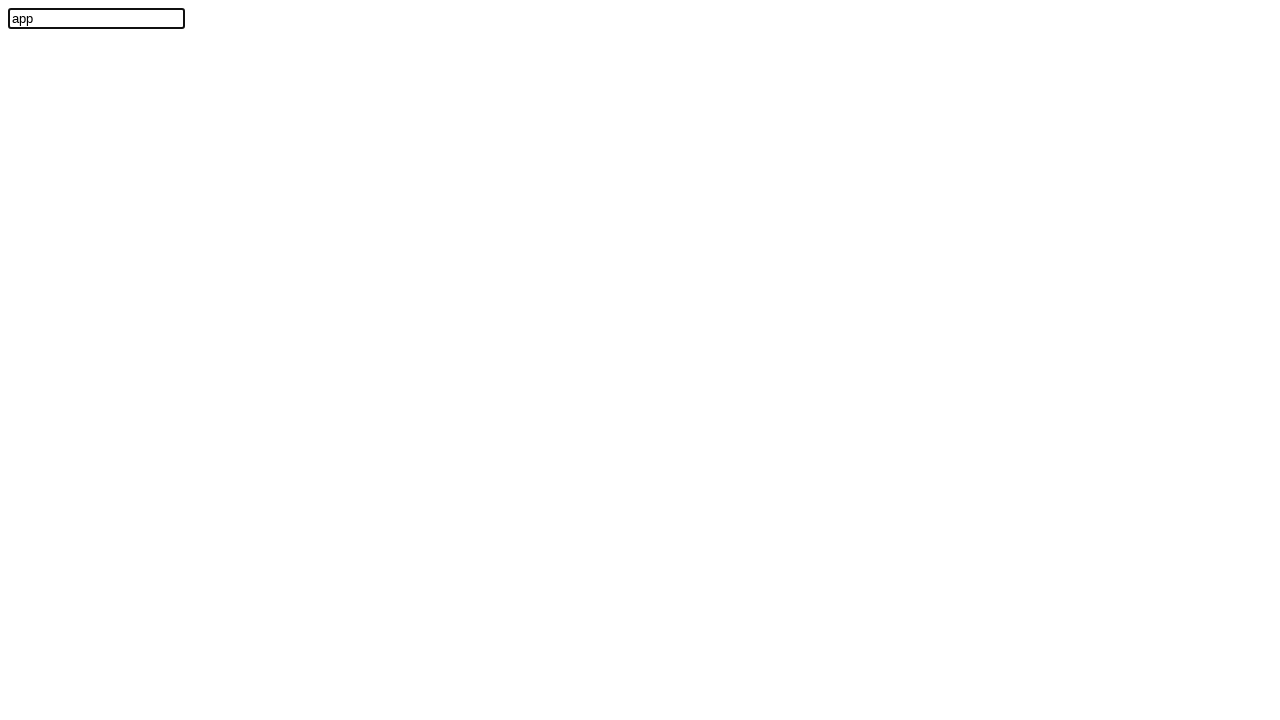

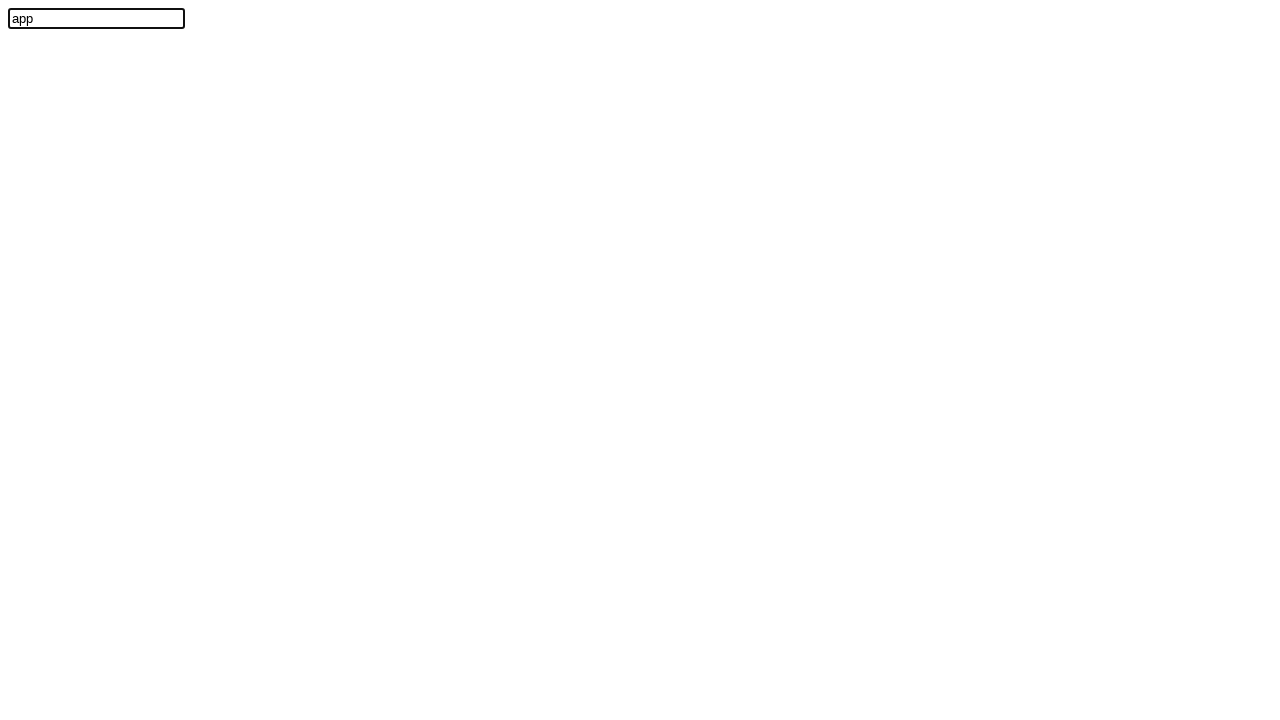